Tests a To-do app by clicking on list items to mark them complete, adding a new todo item with text "LambdaTest", and verifying the heading is displayed.

Starting URL: https://stage-lambda-devops-use-only.lambdatestinternal.com/To-do-app/index.html

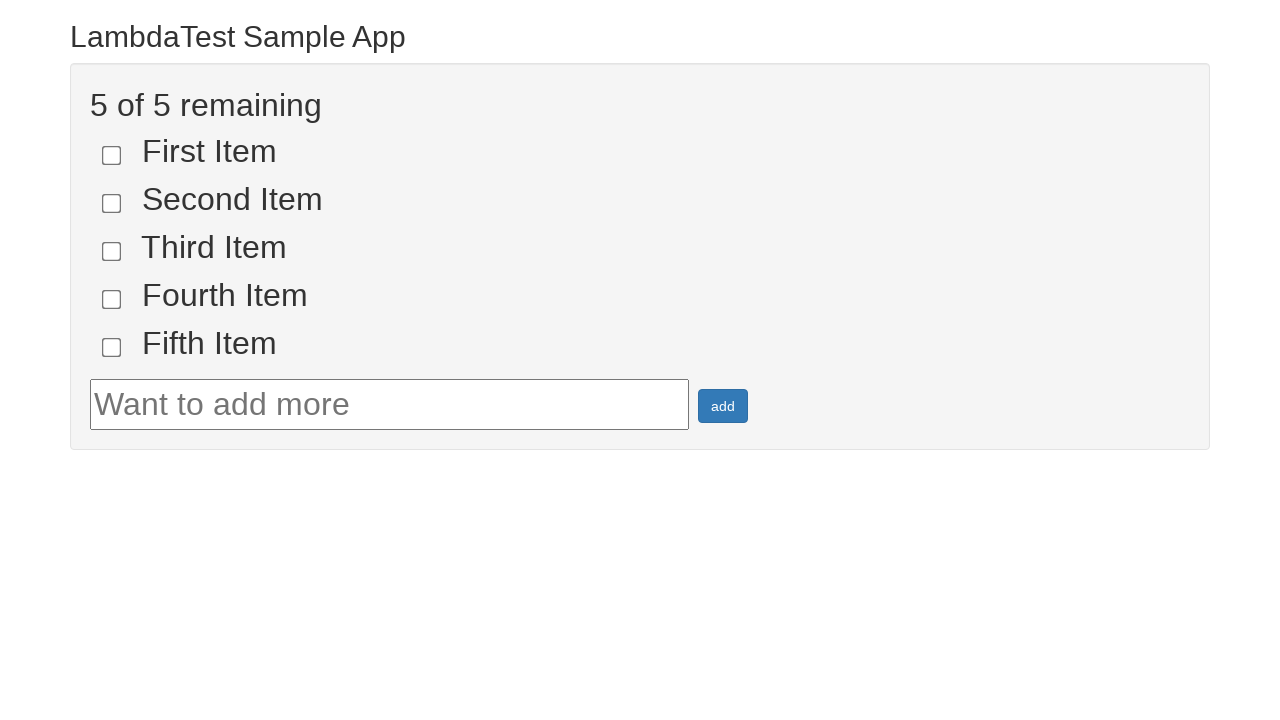

Set viewport size to 1920x1080
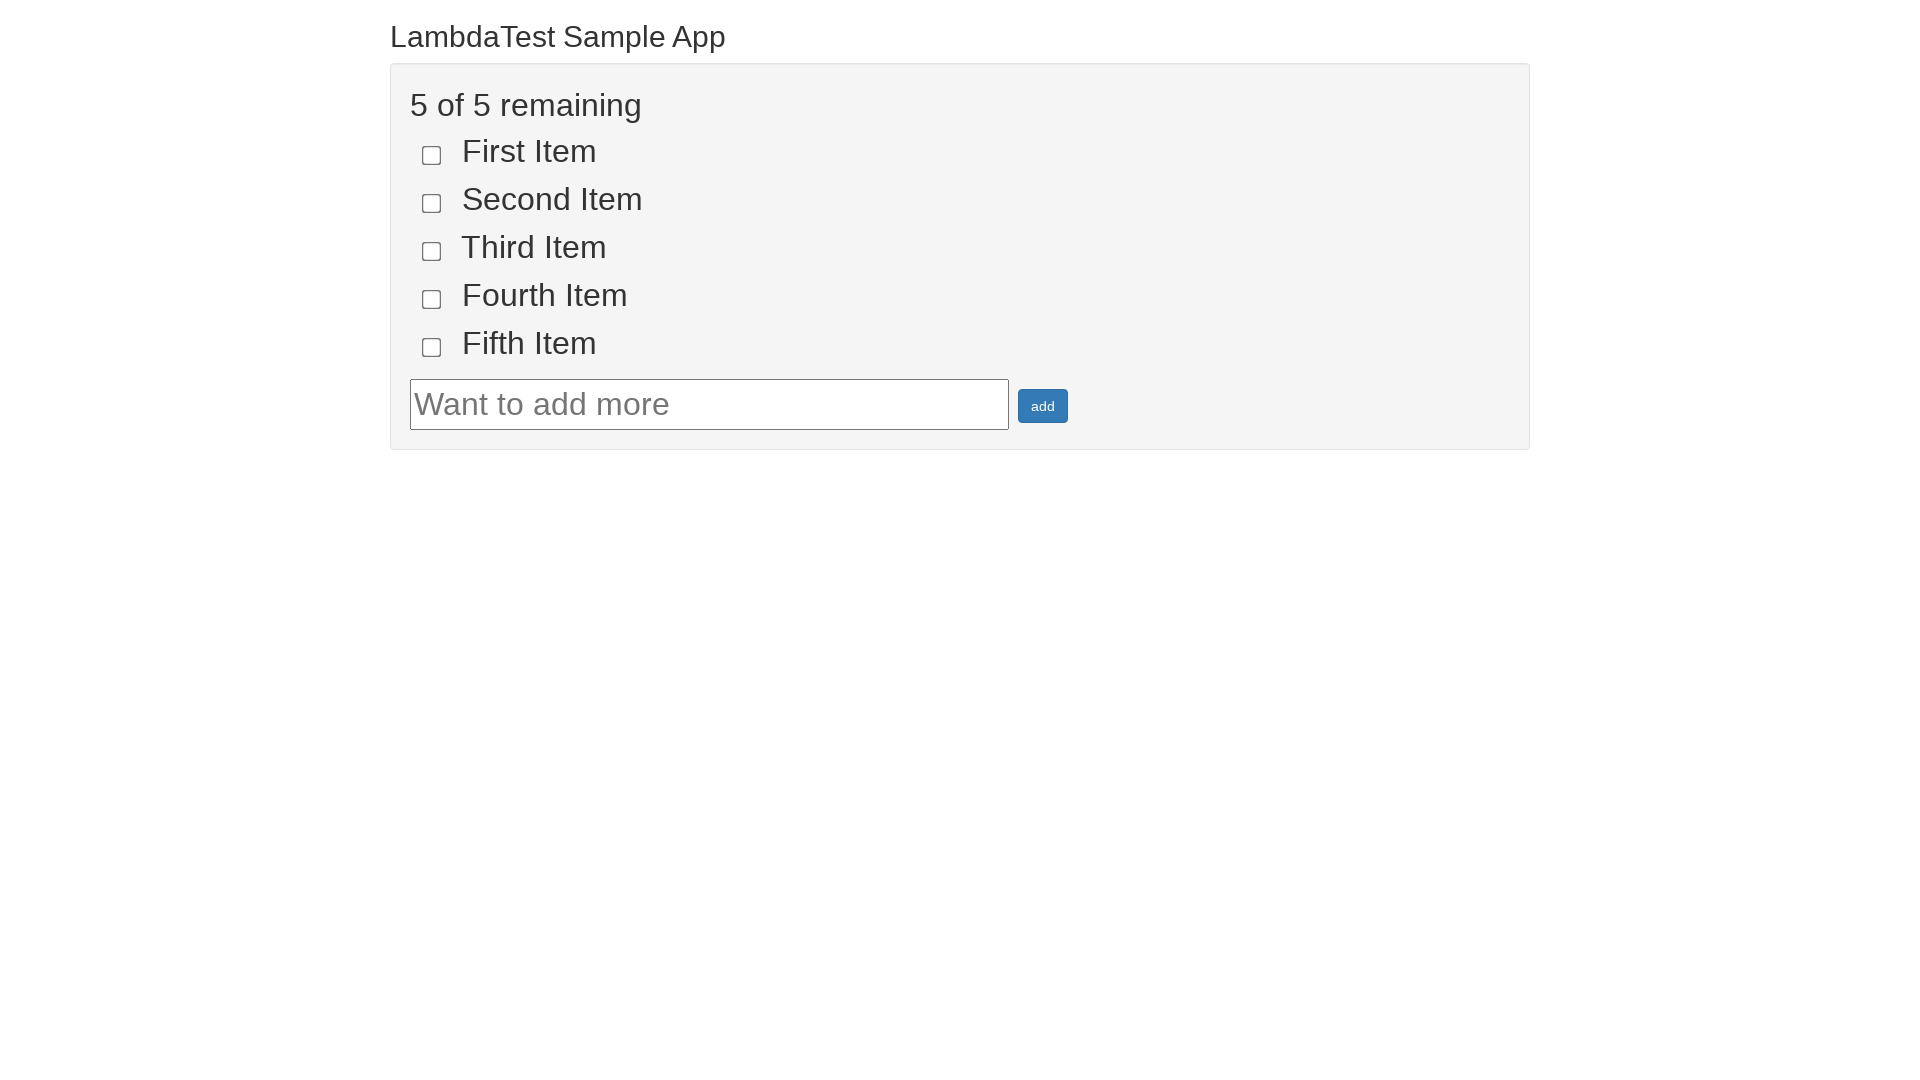

Clicked on the first list item to mark it complete at (432, 155) on input[name='li1']
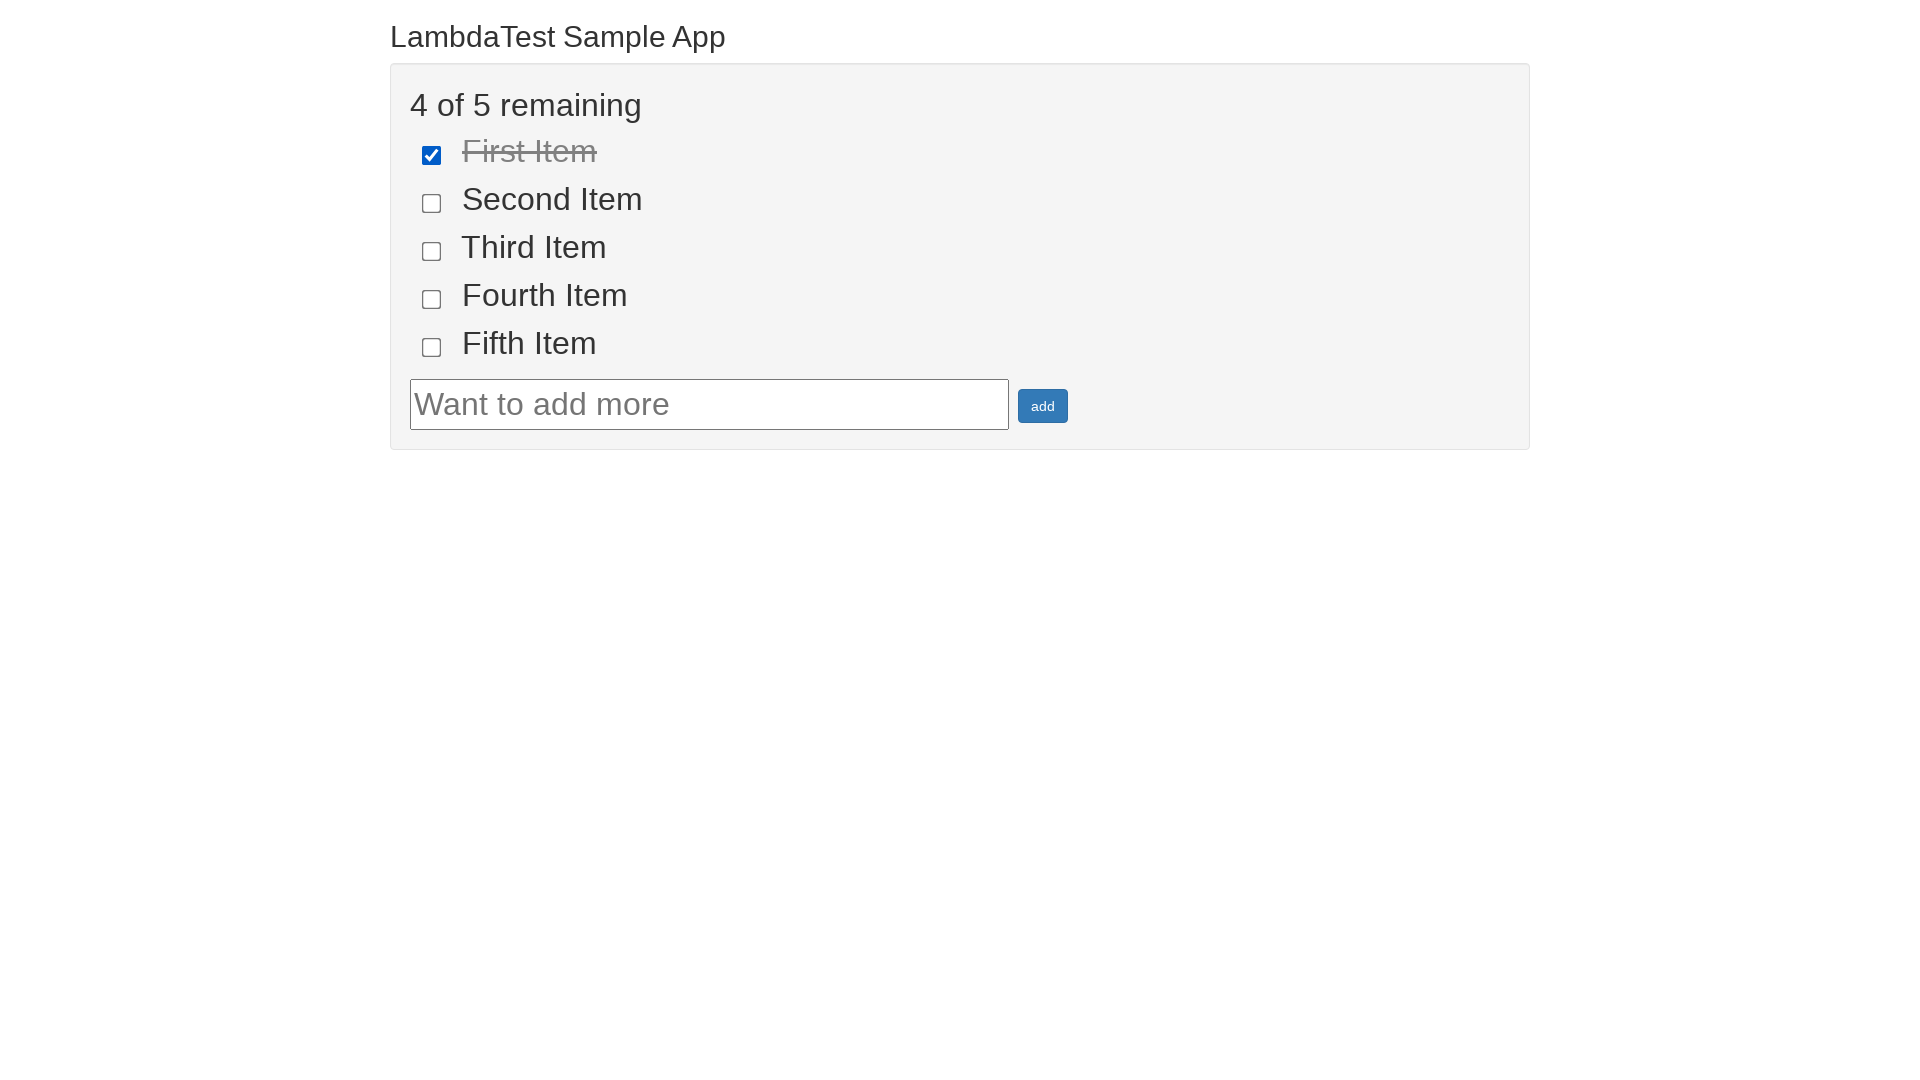

Clicked on the second list item to mark it complete at (432, 203) on input[name='li2']
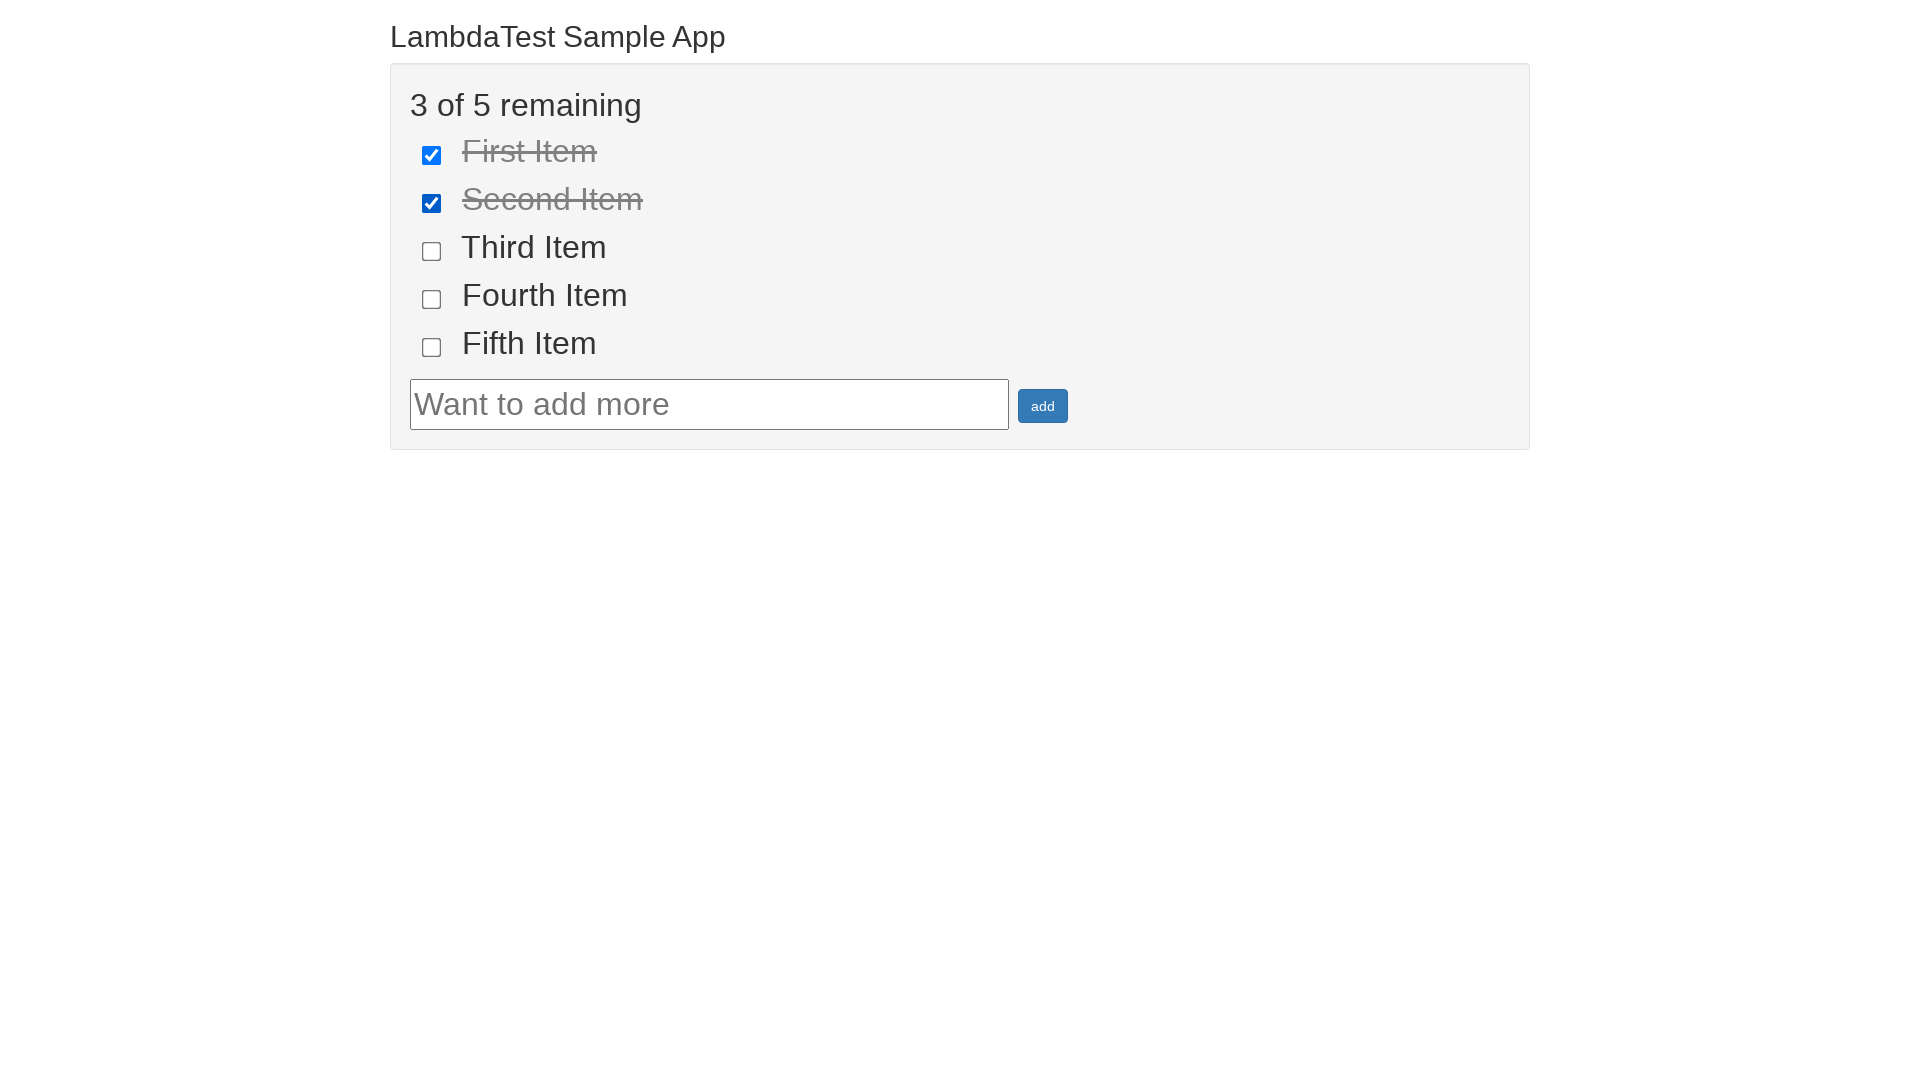

Filled todo input field with 'LambdaTest' on #sampletodotext
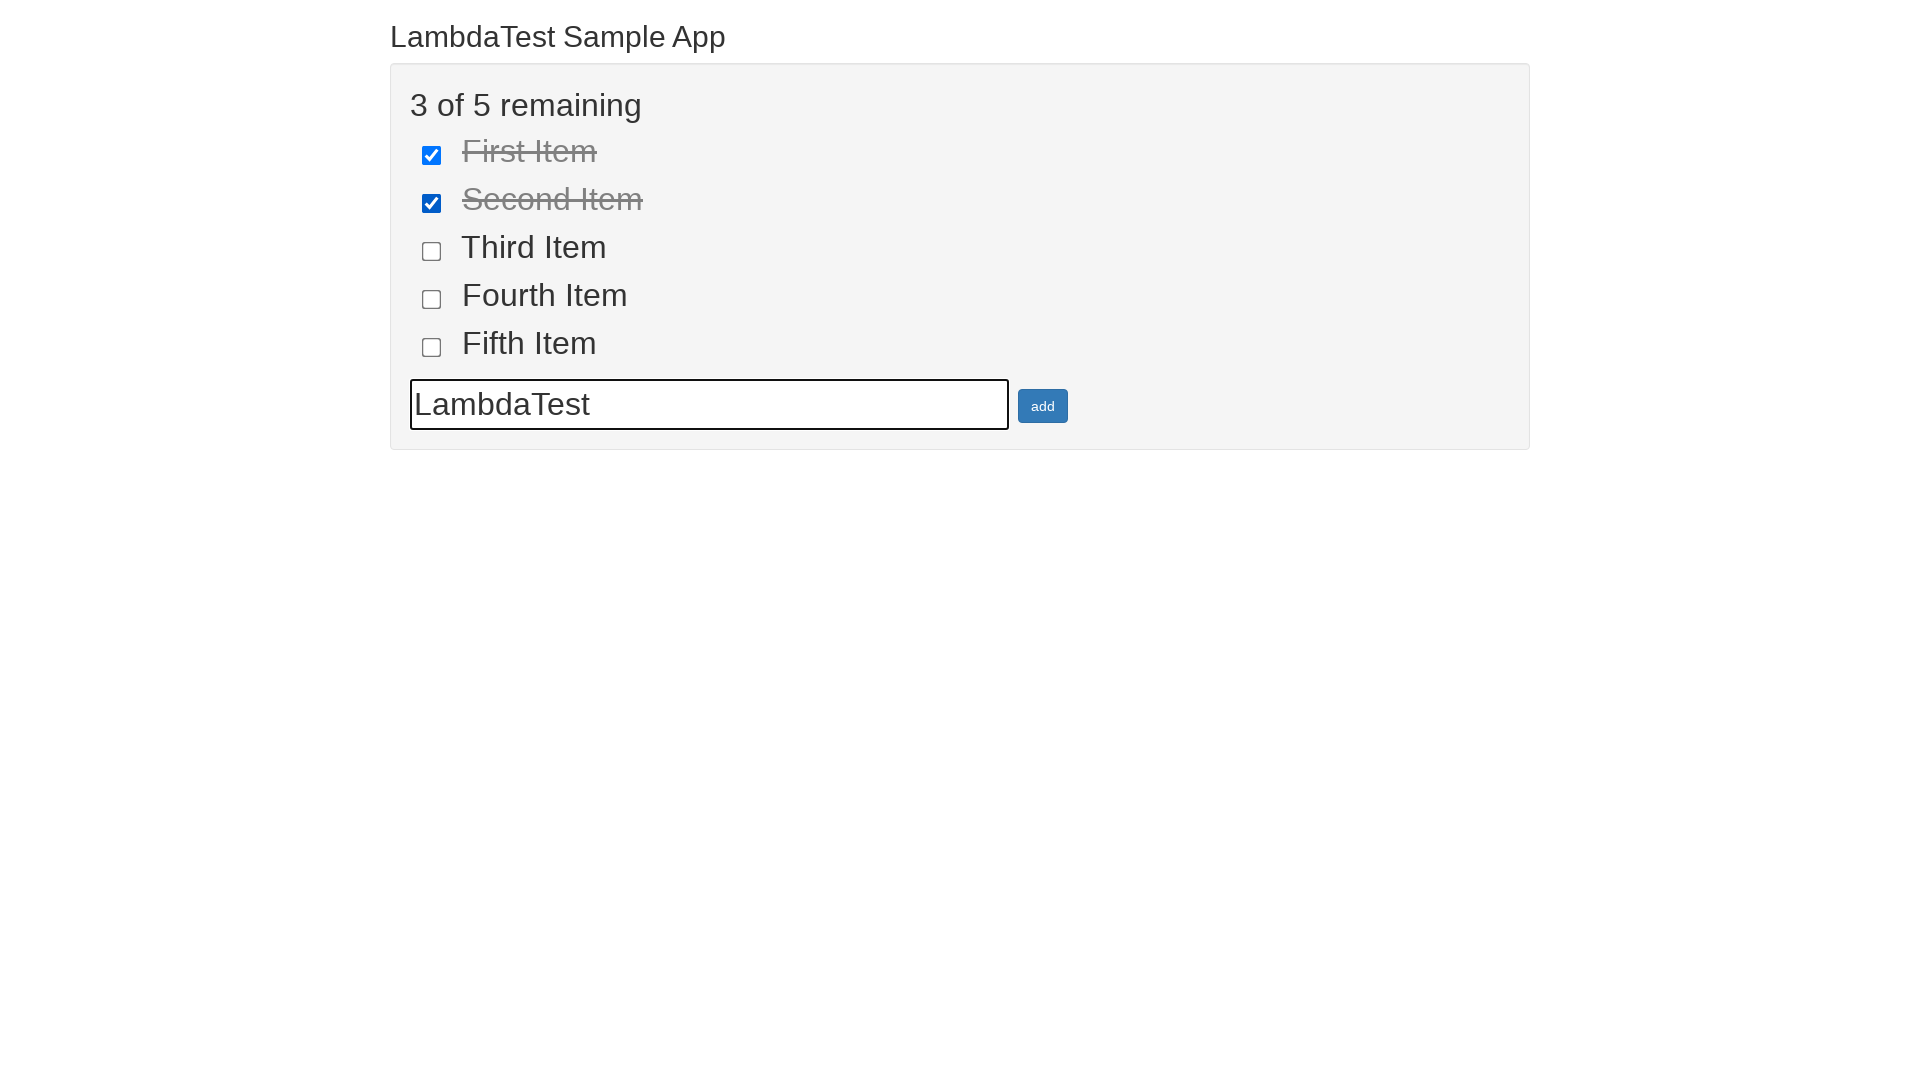

Clicked add button to create new todo item 'LambdaTest' at (1043, 406) on #addbutton
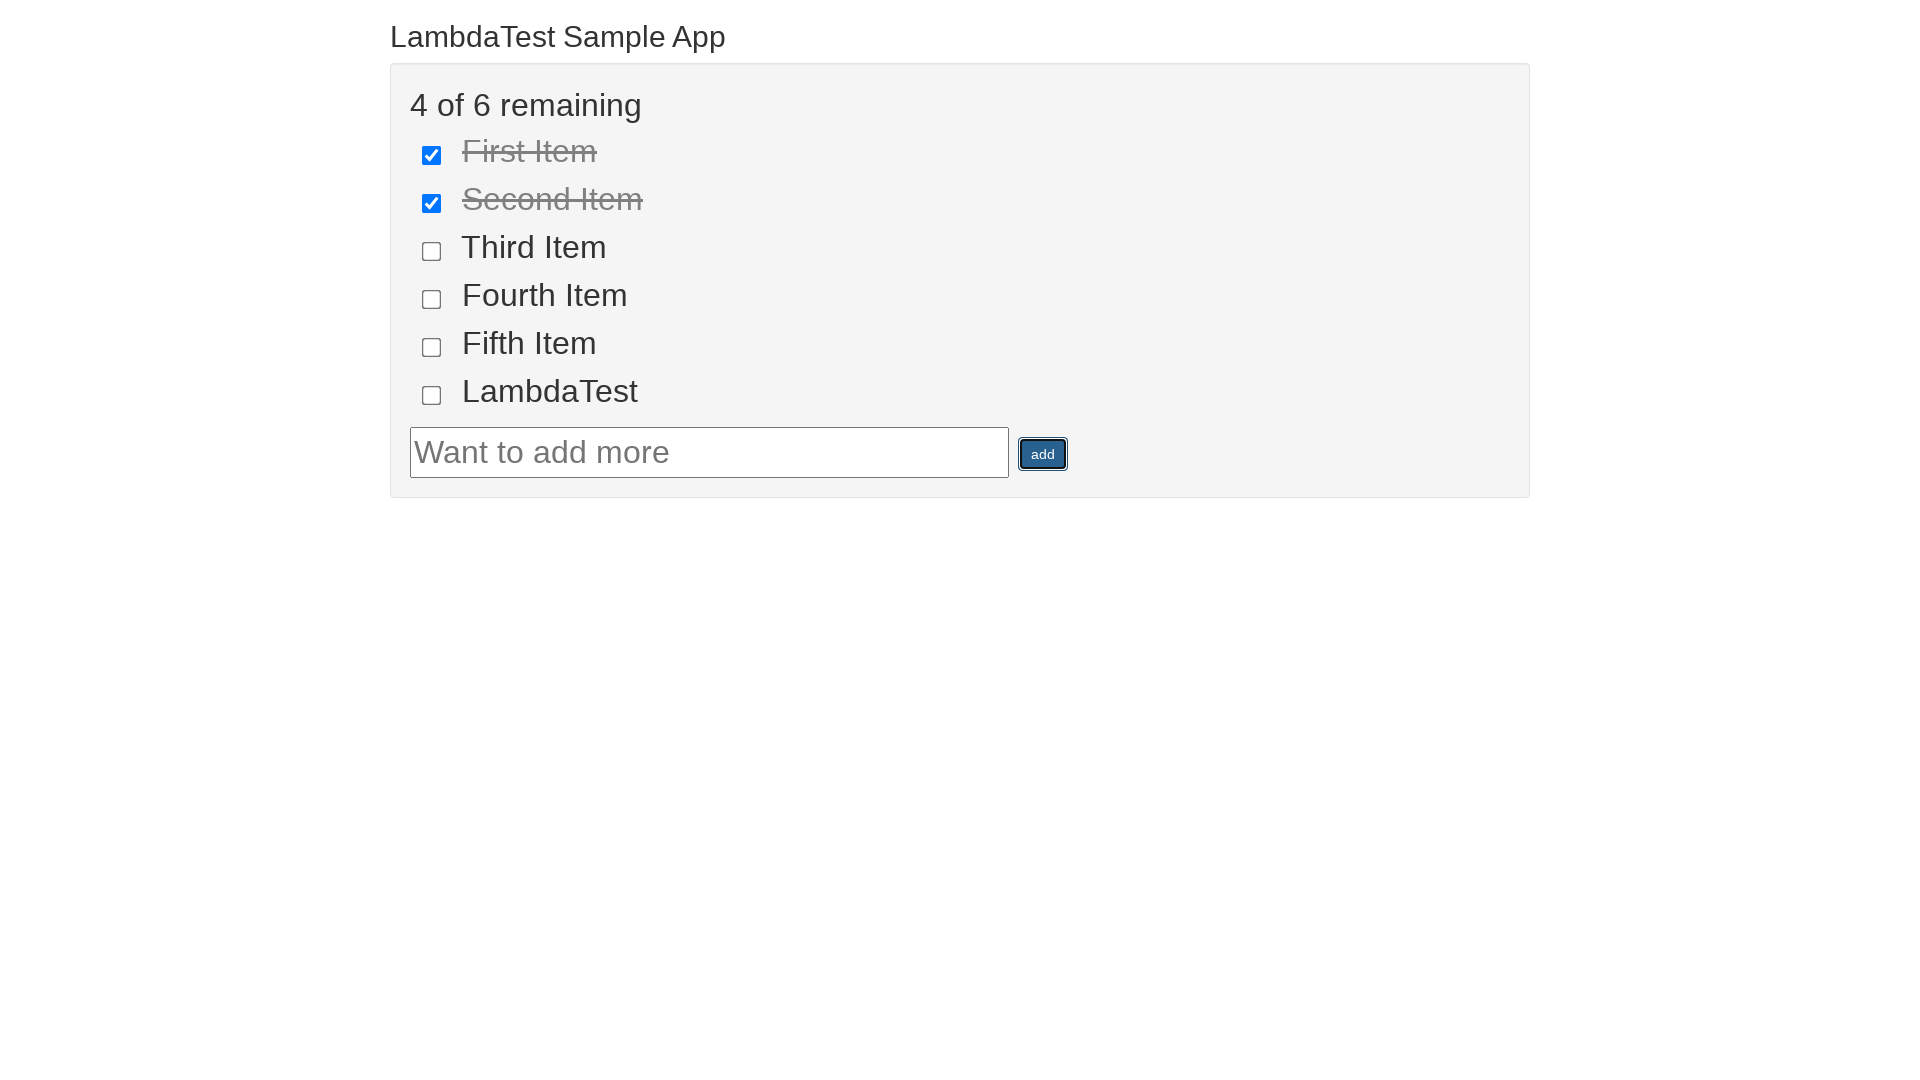

Verified heading is displayed
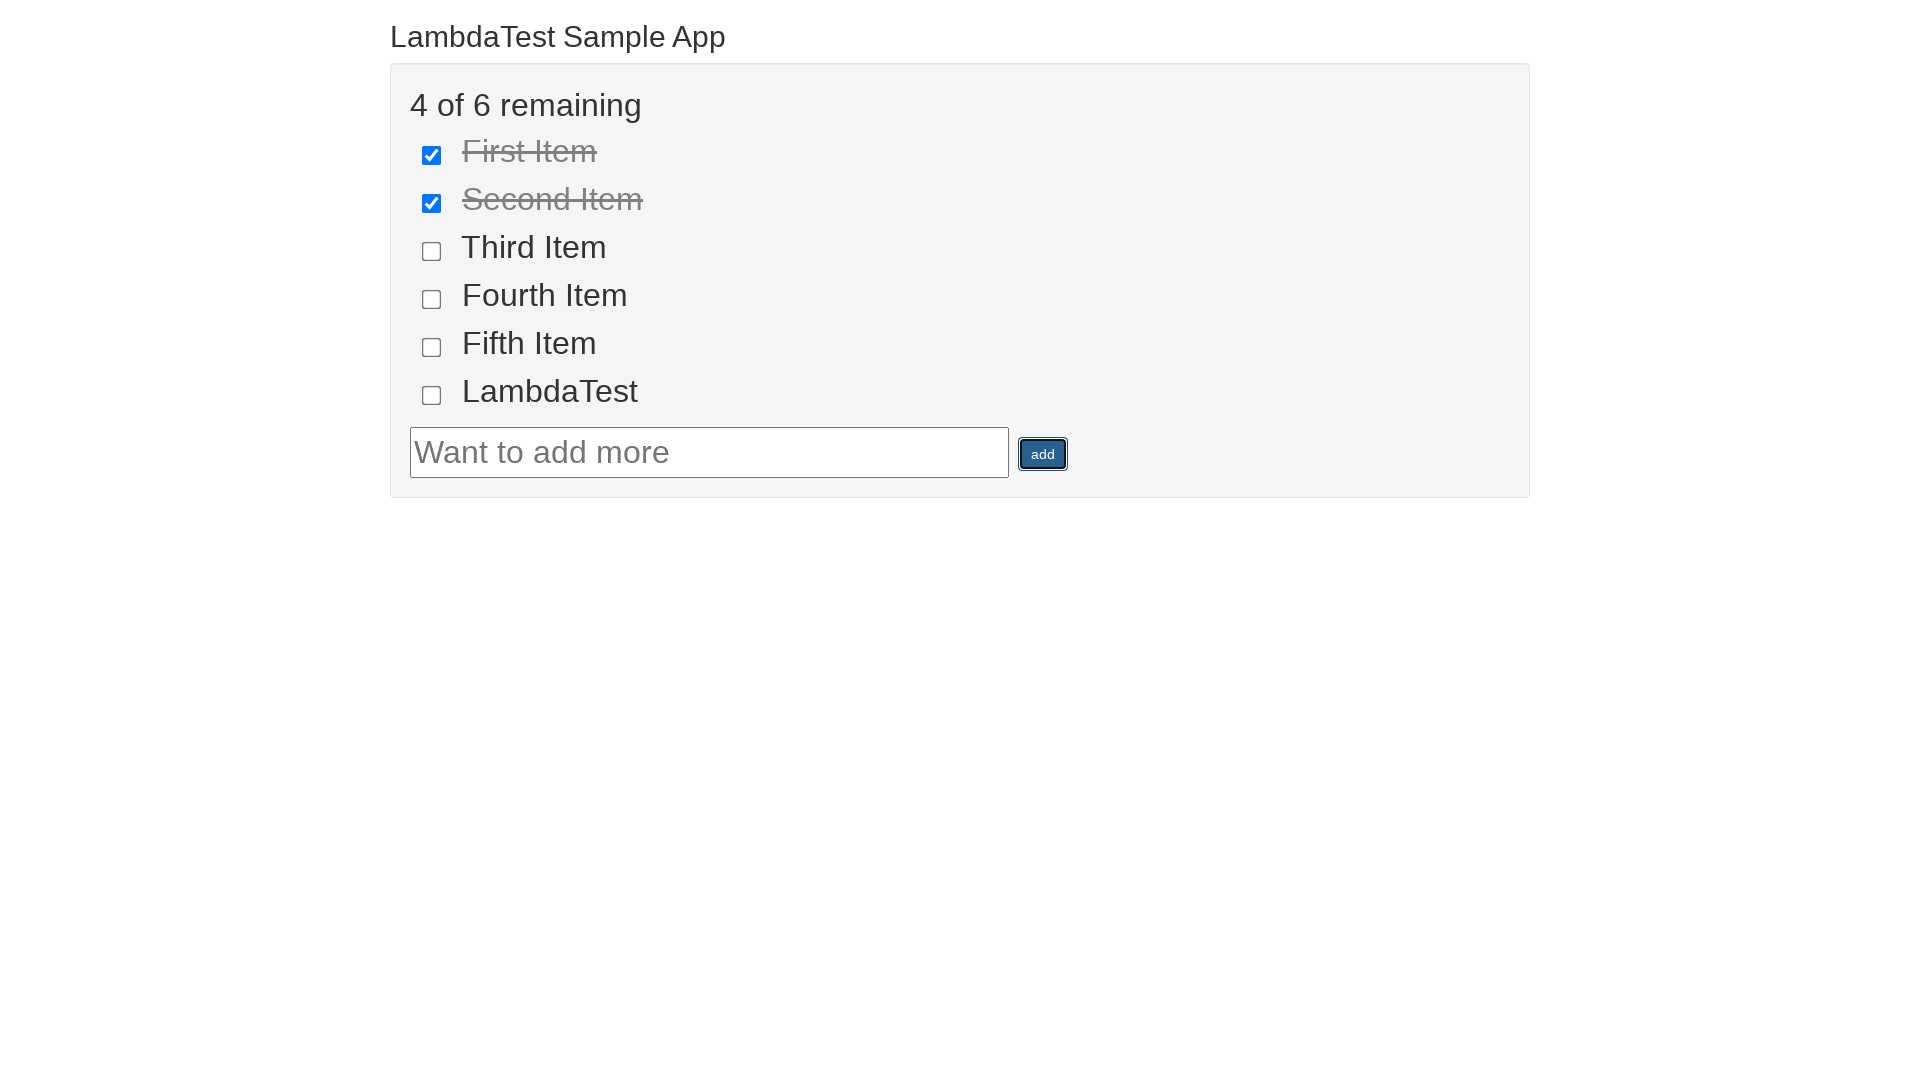

Clicked on the heading at (960, 36) on .container h2
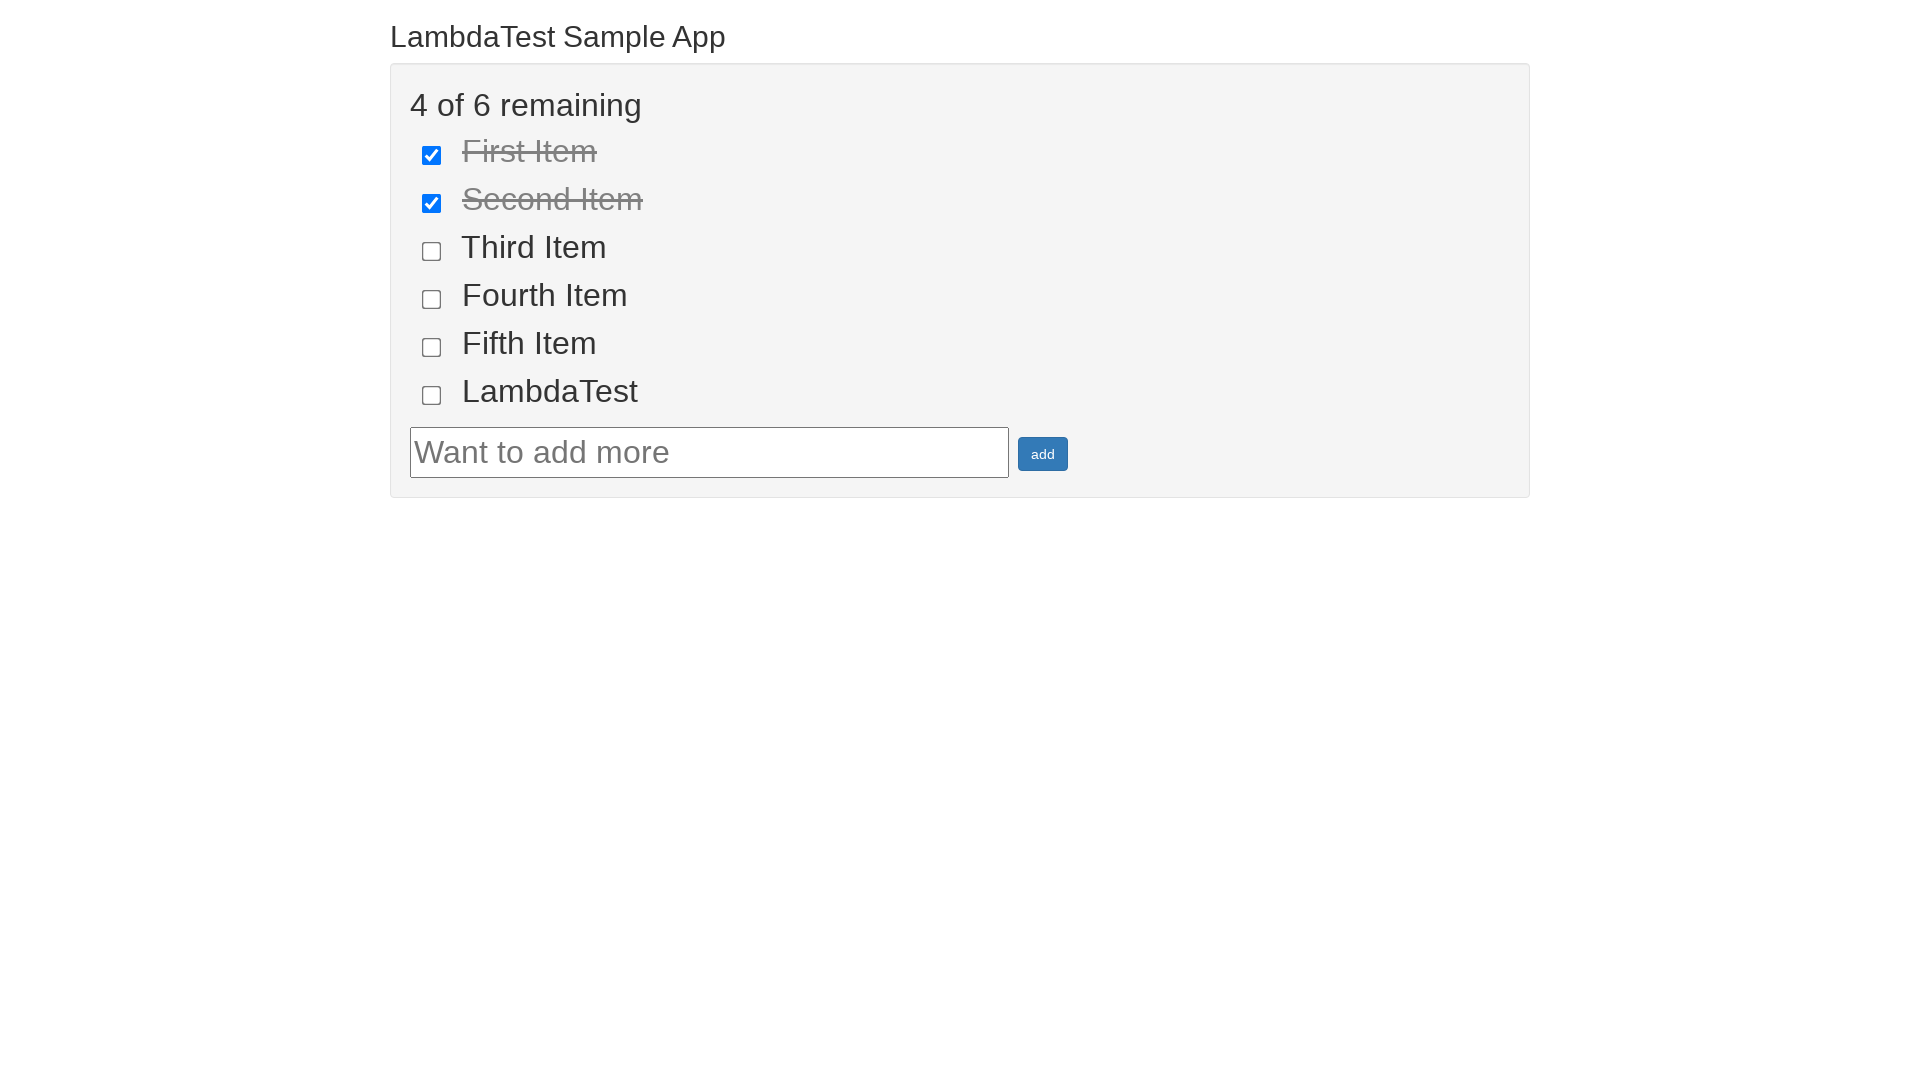

Clicked on the heading again at (960, 36) on .container h2
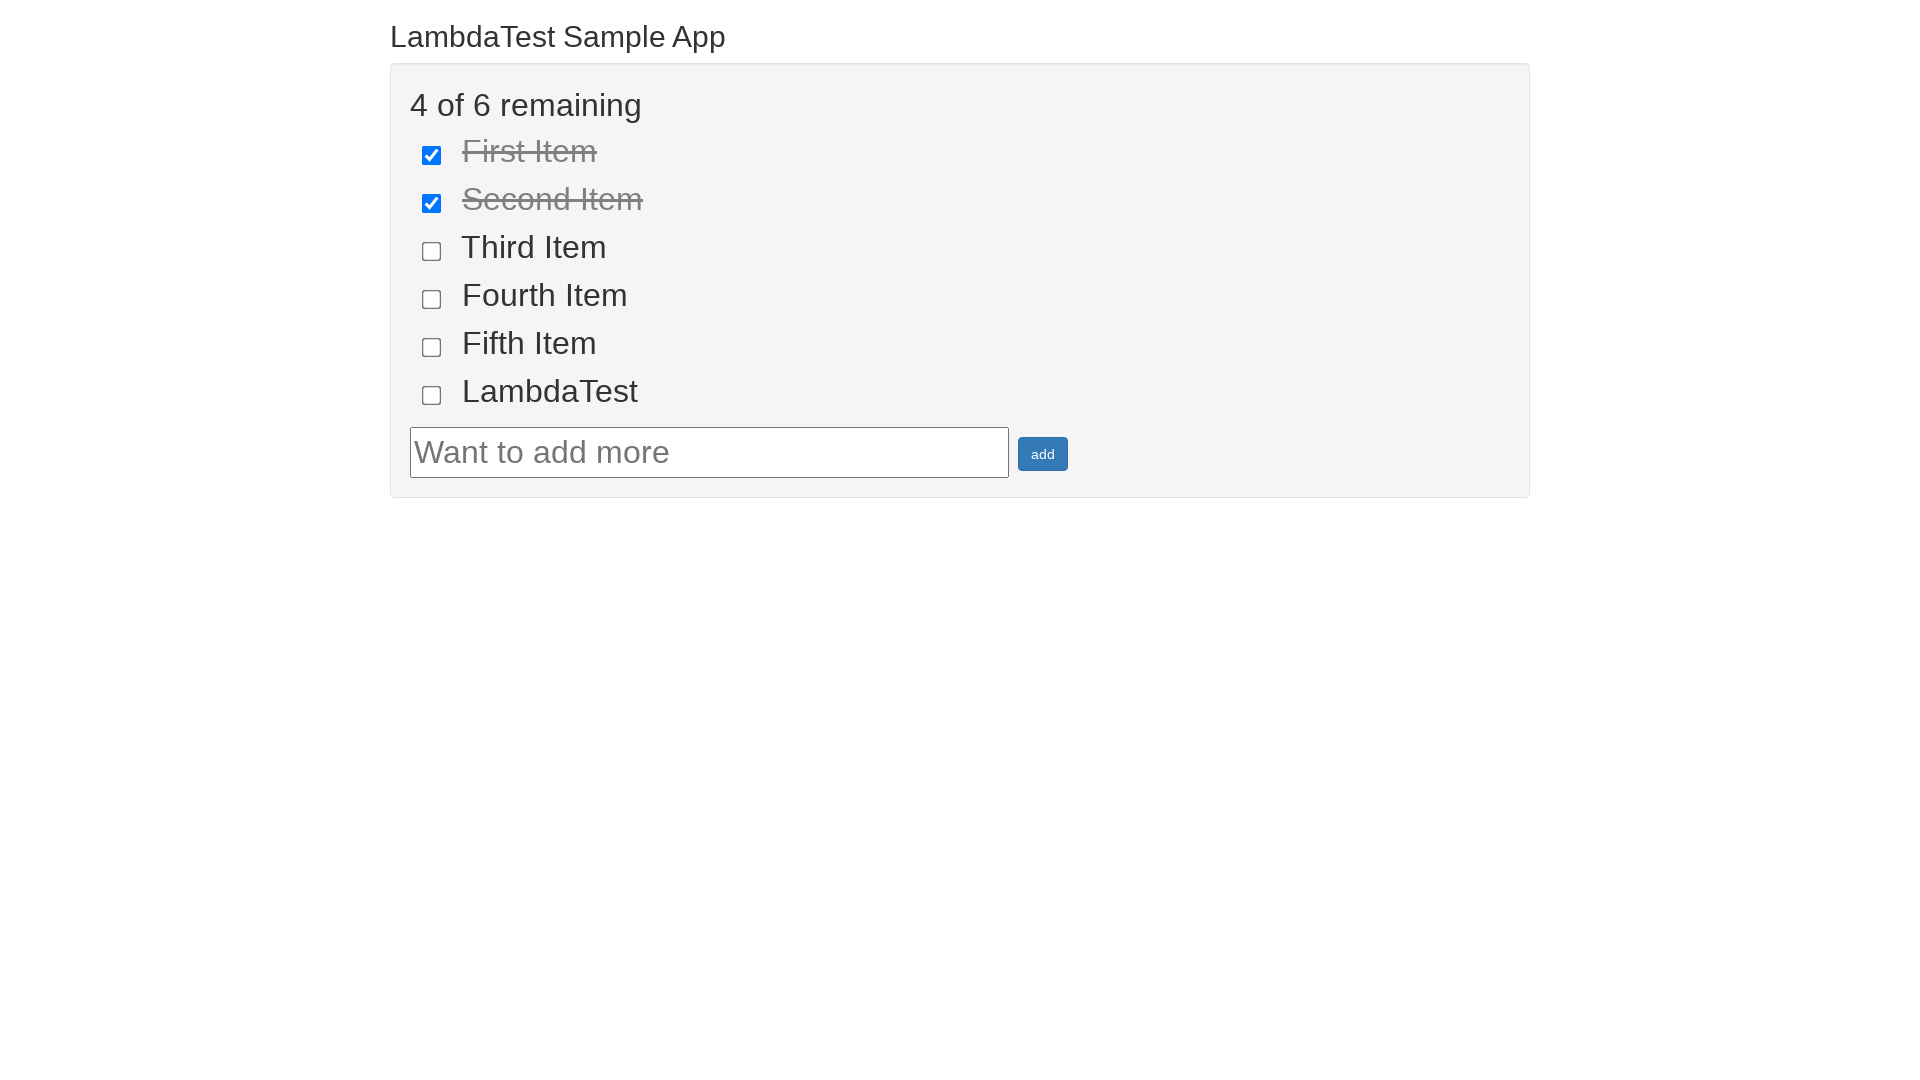

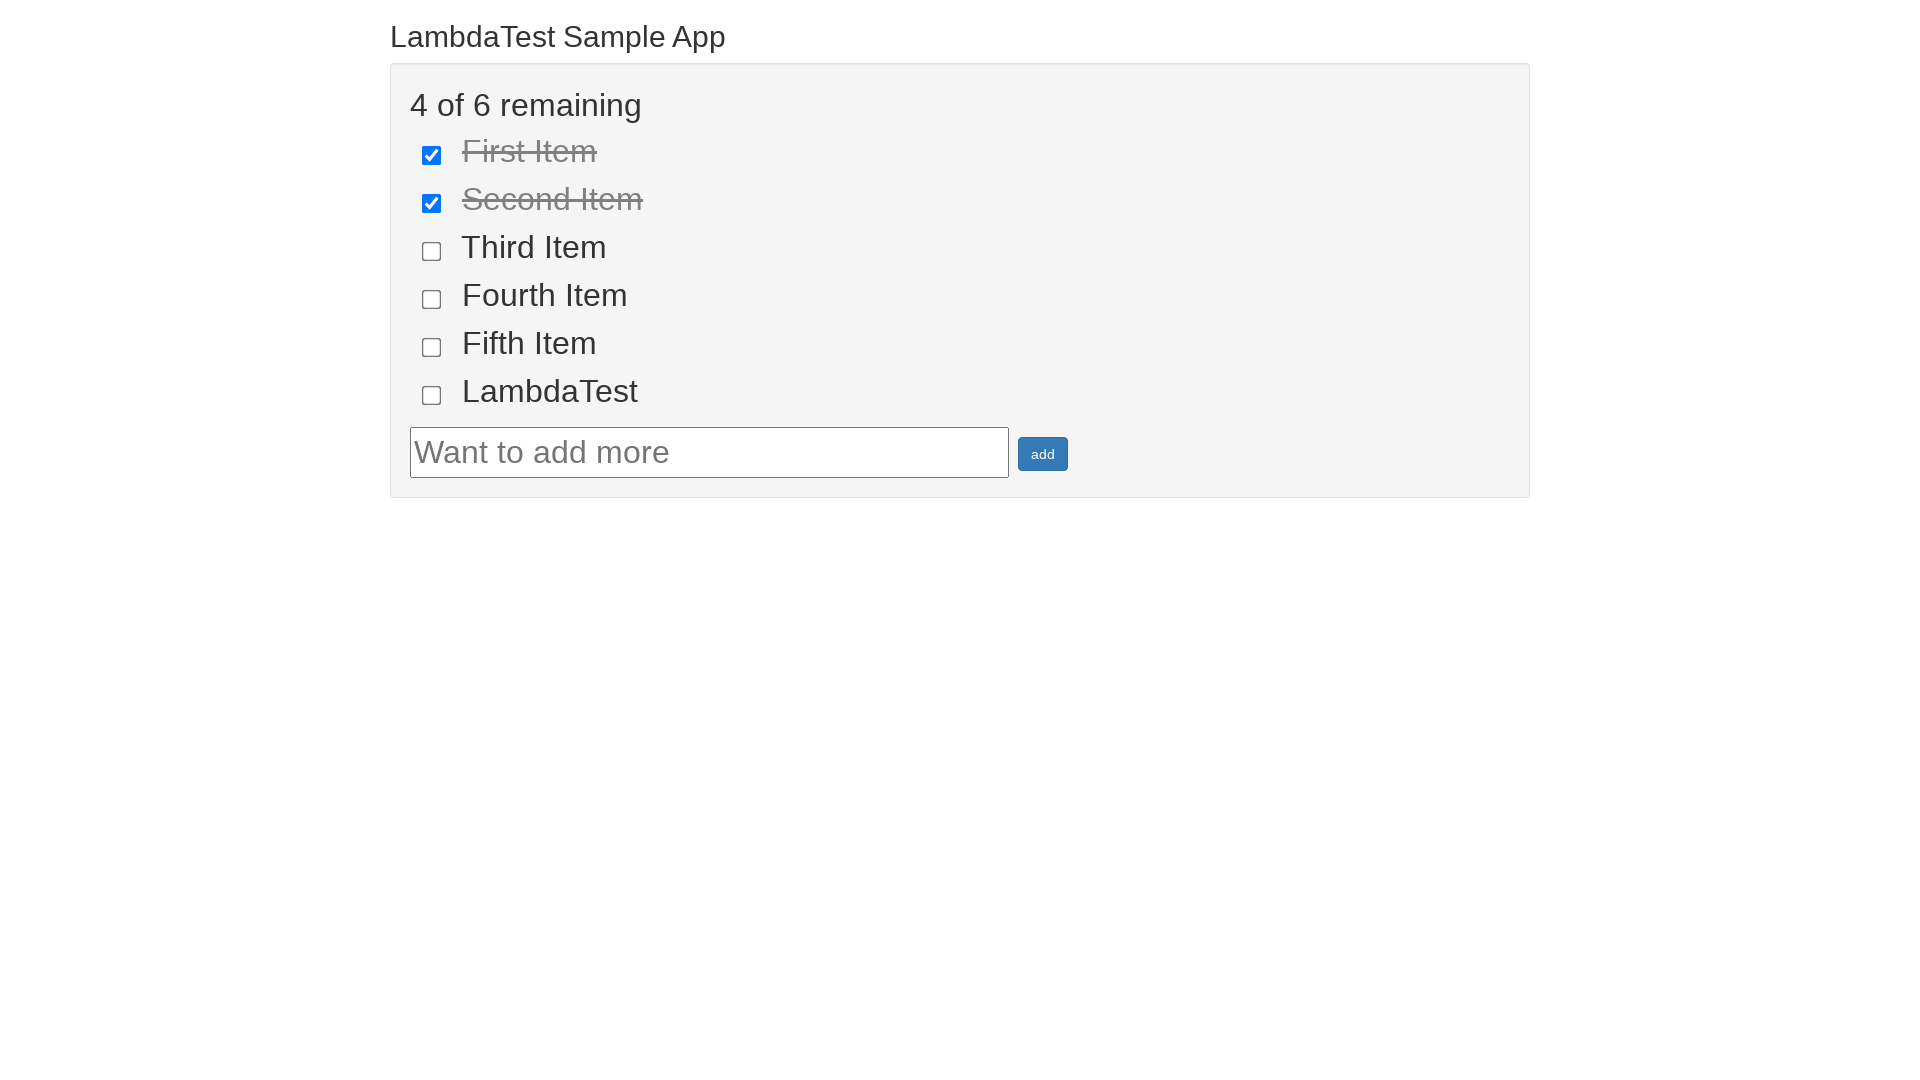